Tests registration failure with a duplicate account by entering credentials that already exist and verifying the error message

Starting URL: https://hoangduy0610.github.io/ncc-sg-automation-workshop-1/register.html

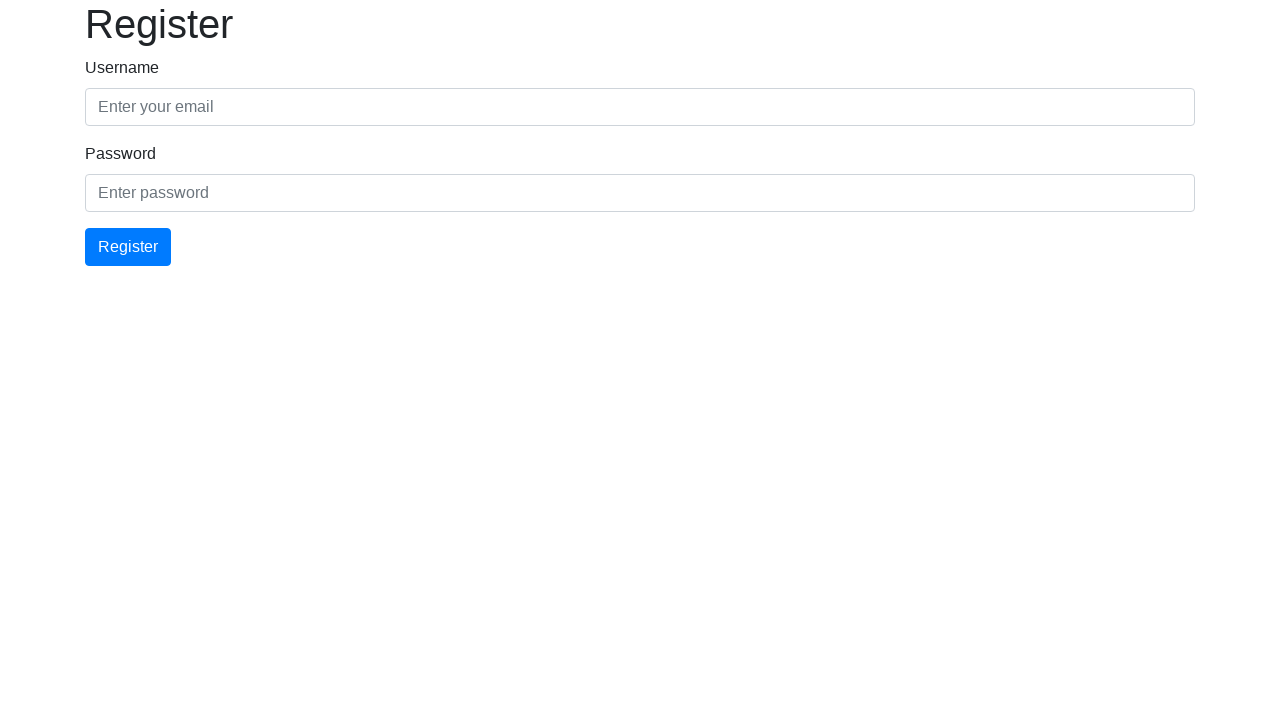

Filled email field with 'Thytest03' on #email
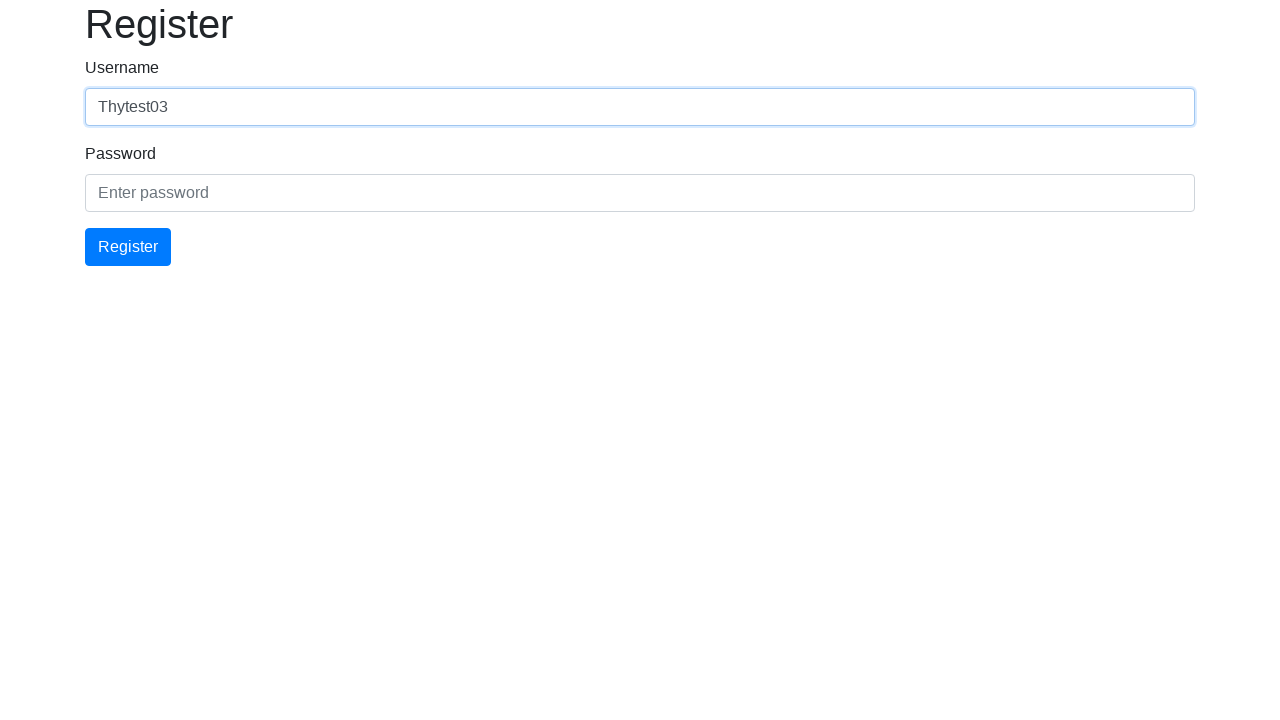

Filled password field with 'Thy123' on #password
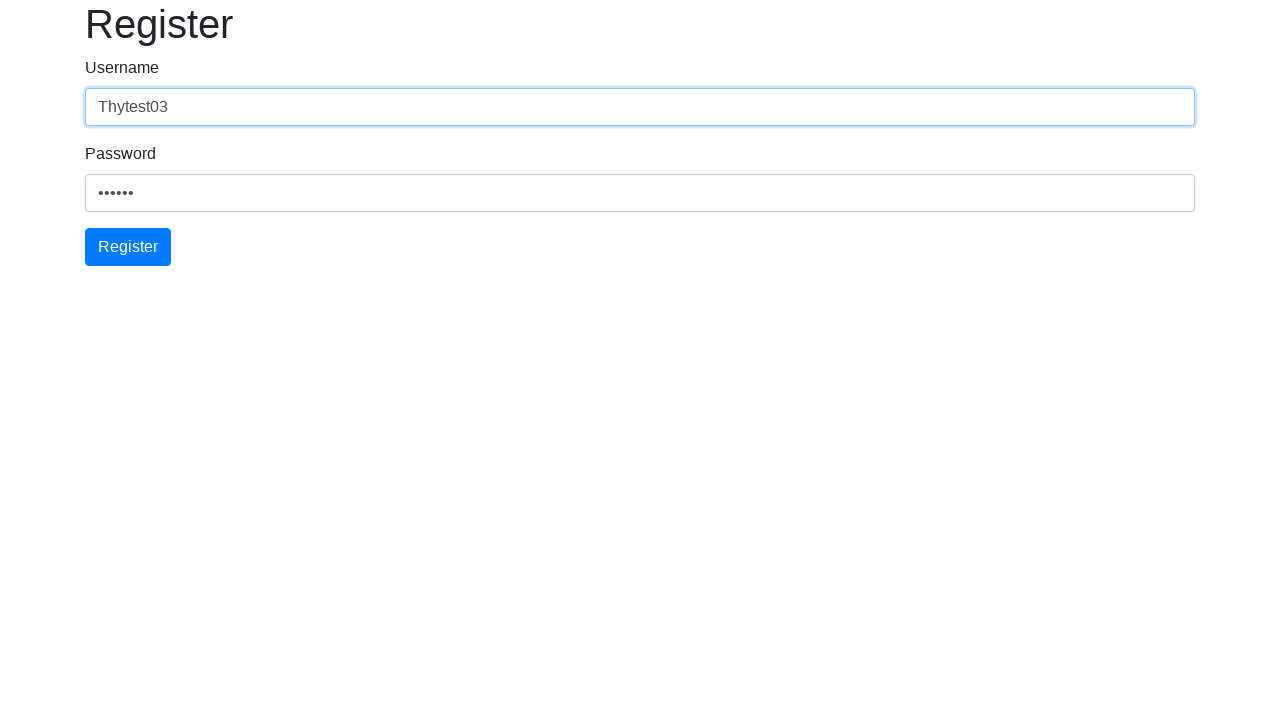

Clicked register submit button at (128, 247) on button
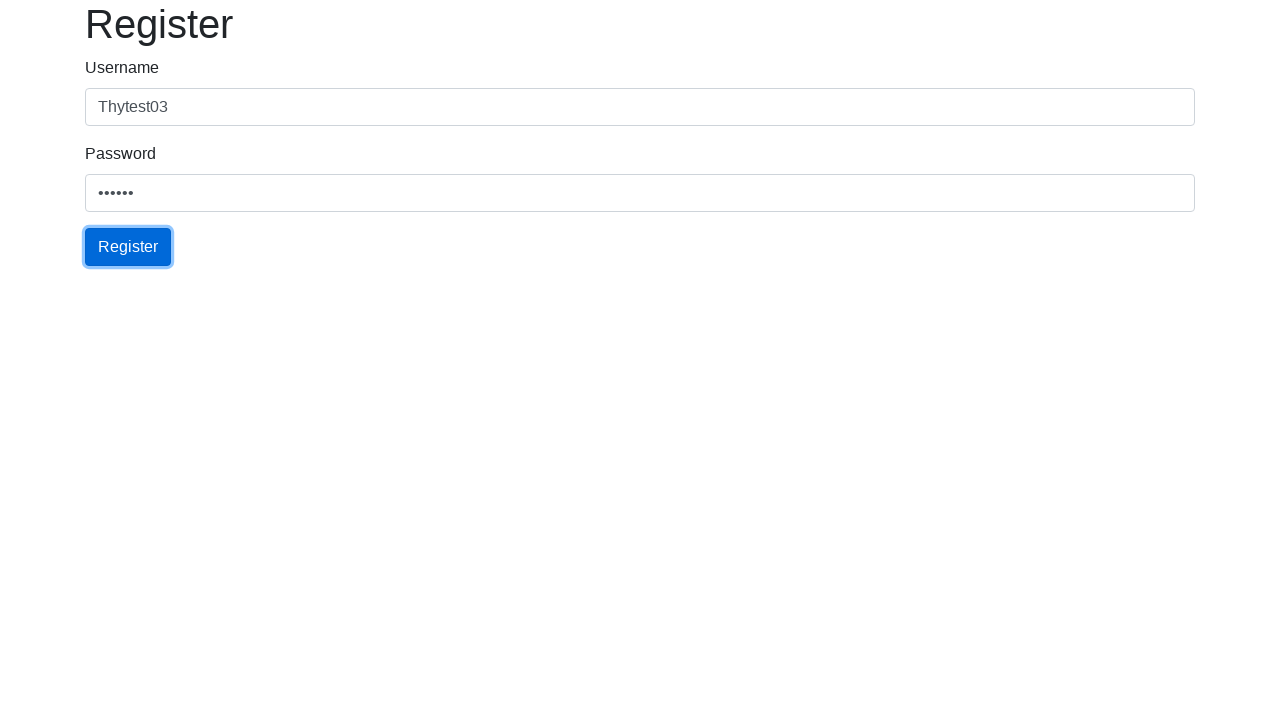

Error message appeared confirming duplicate account registration failure
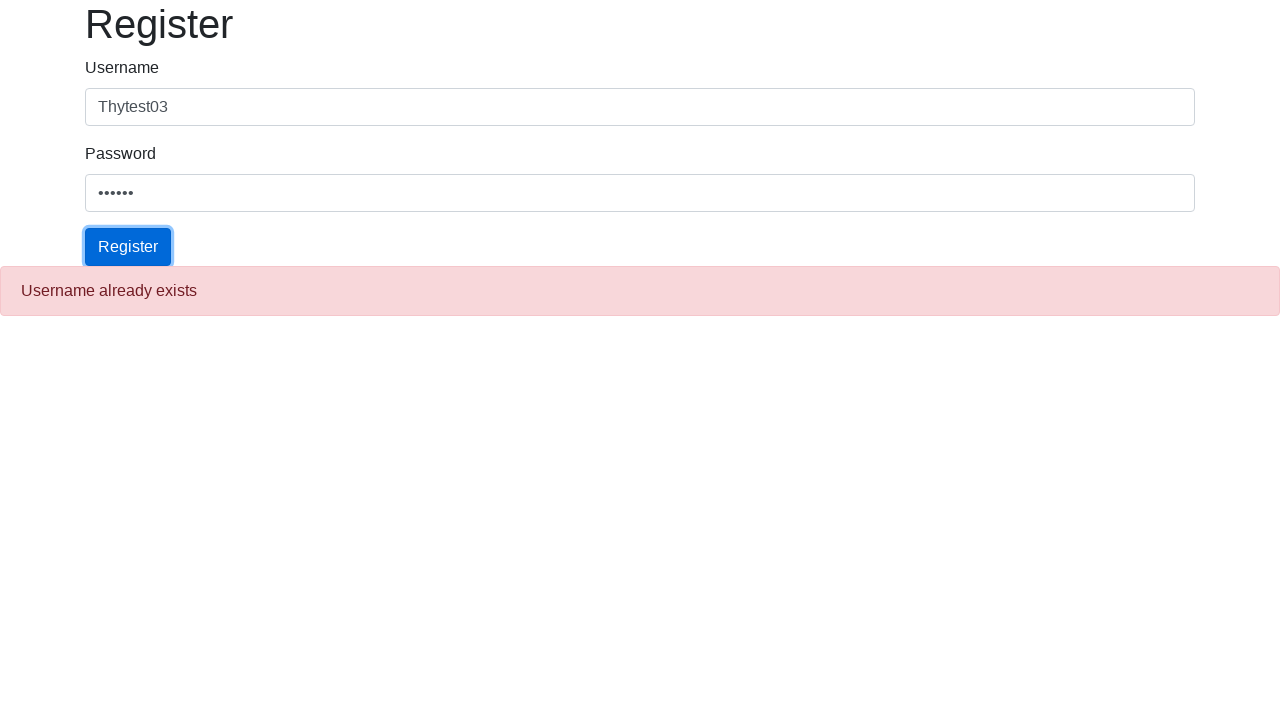

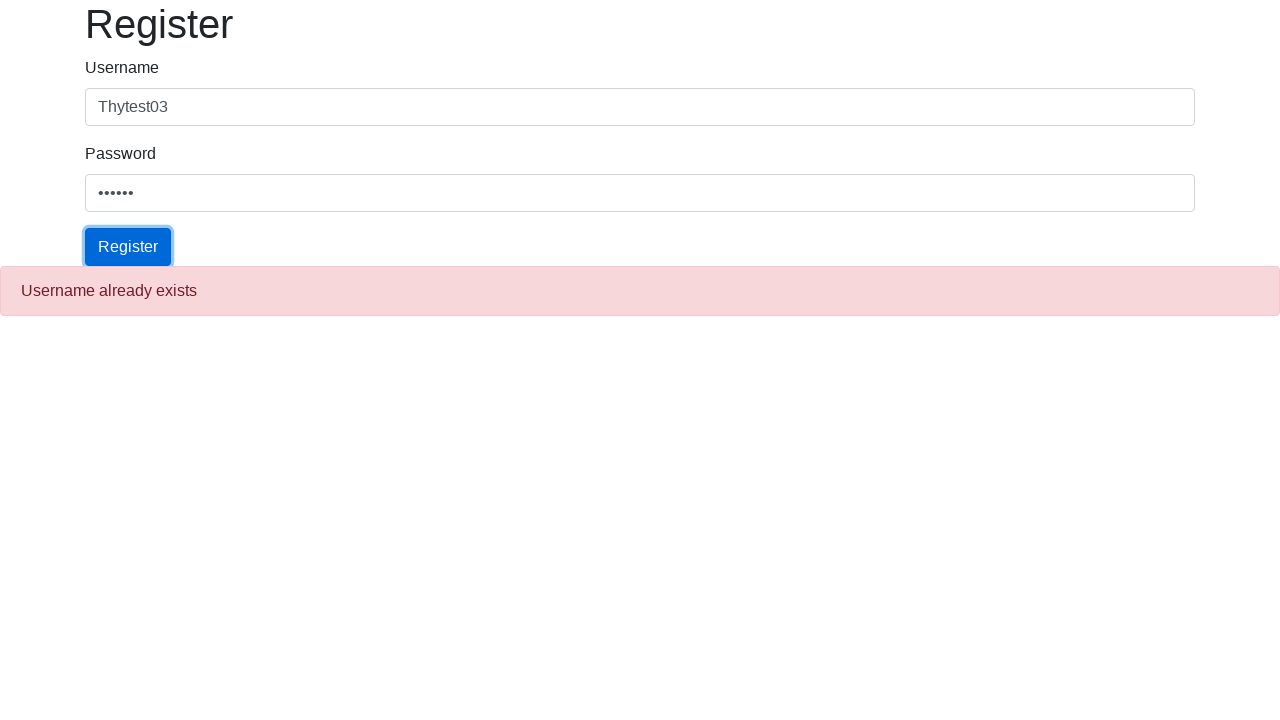